Tests form validation by submitting empty form and checking for invalid fields

Starting URL: https://demoqa.com/automation-practice-form

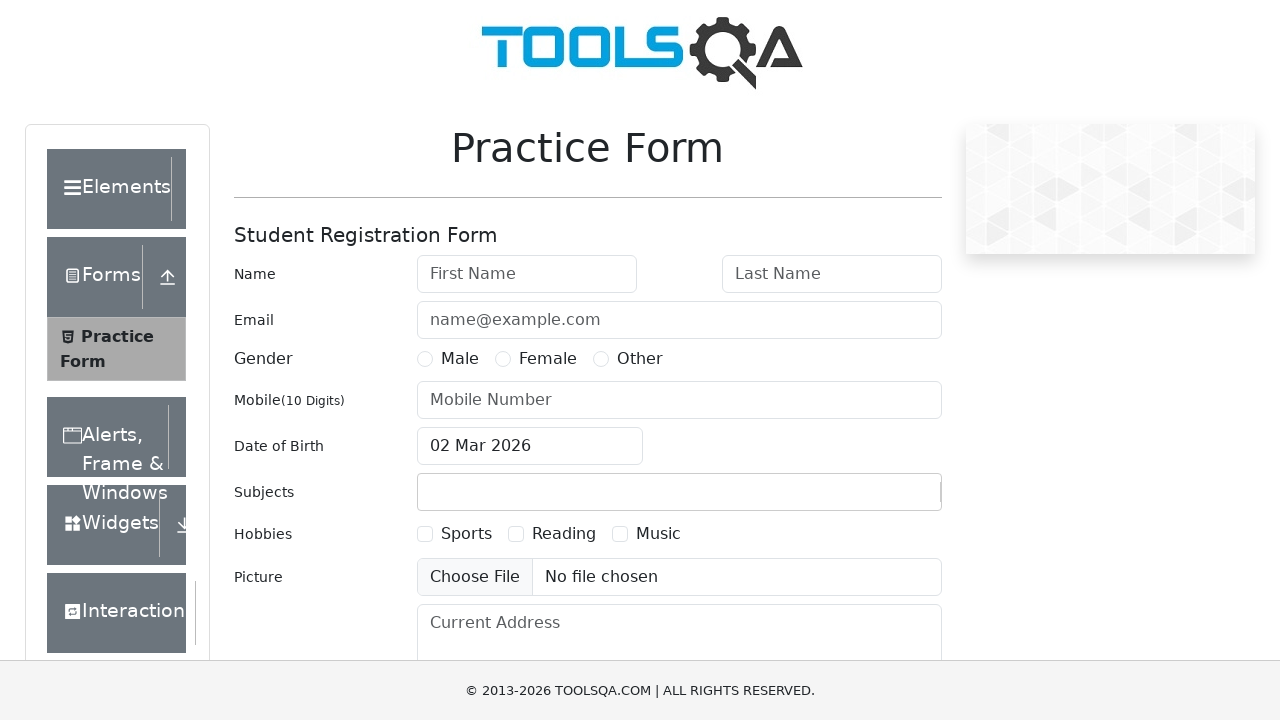

Clicked submit button without filling any form fields at (885, 499) on #submit
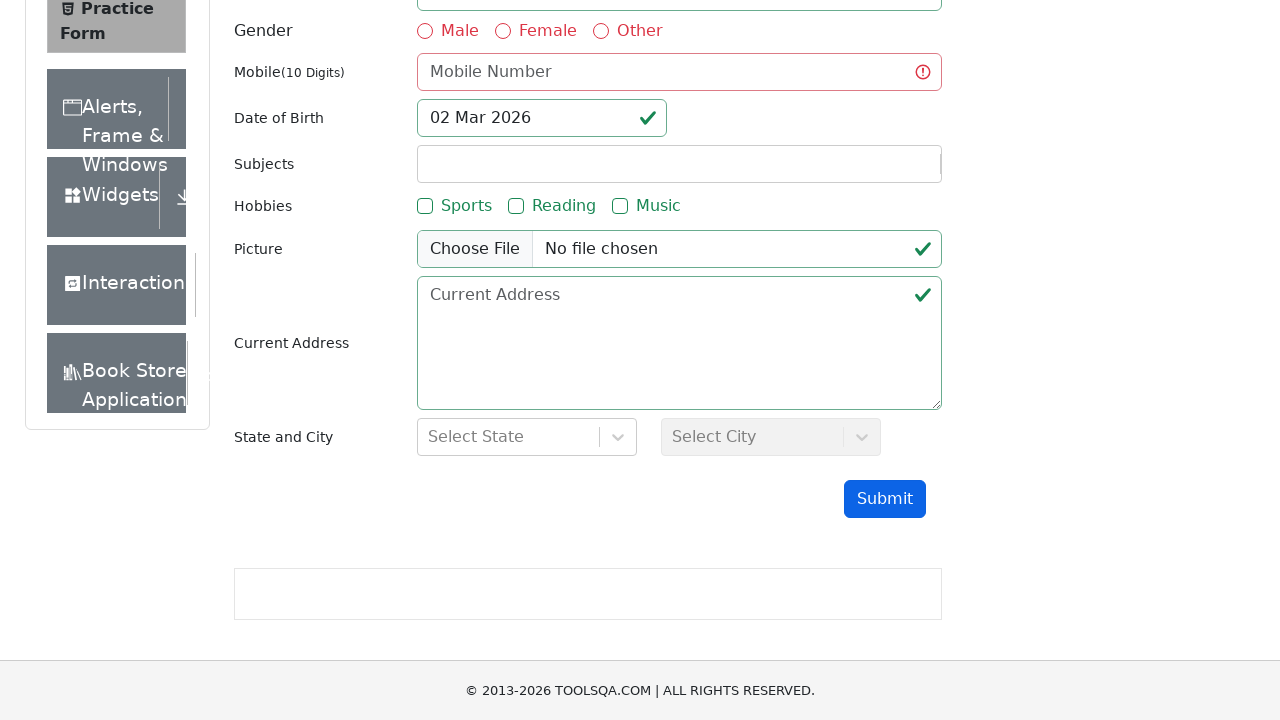

Waited 1 second for form validation to trigger
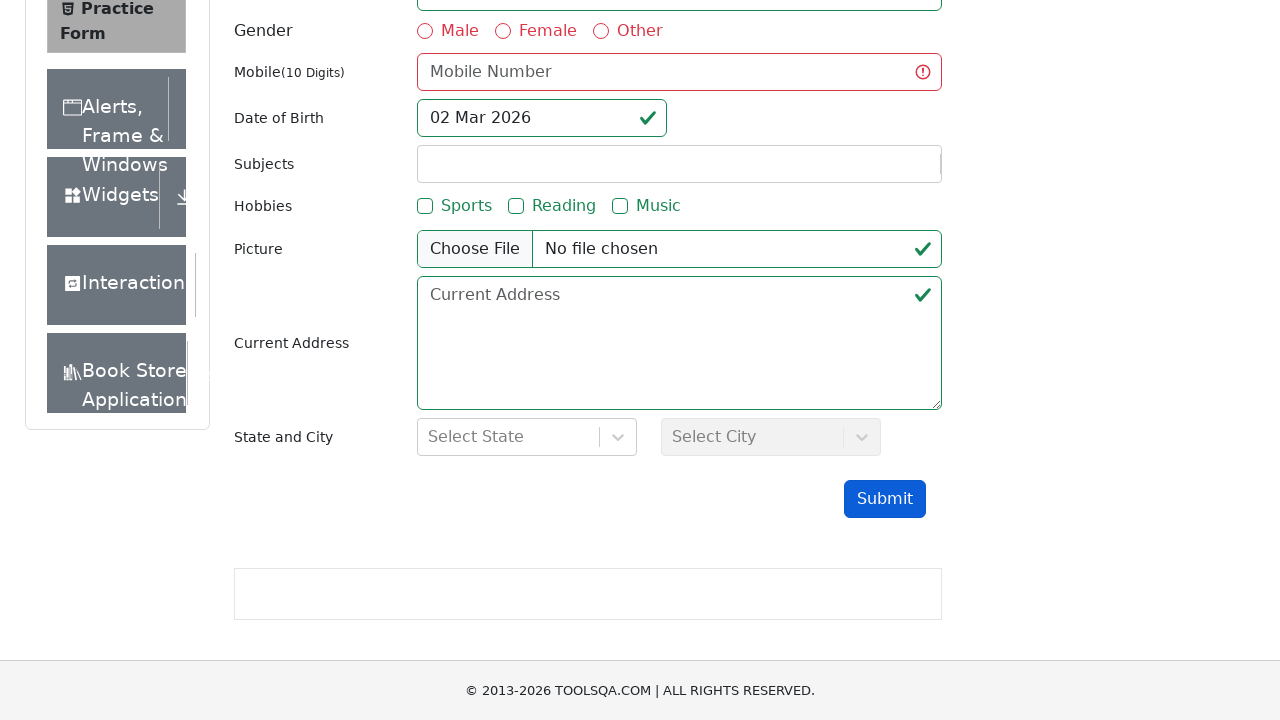

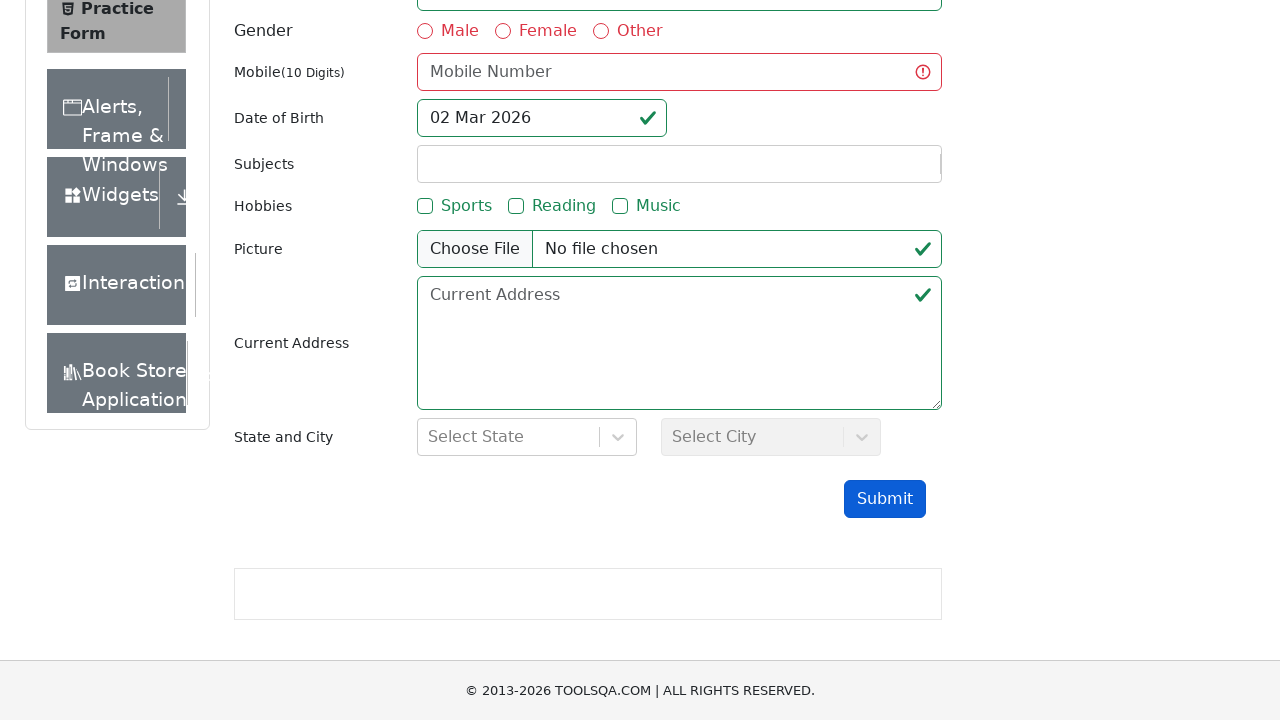